Opens a browser, executes a JavaScript alert dialog, and navigates to the Polish news website wp.pl

Starting URL: https://www.wp.pl

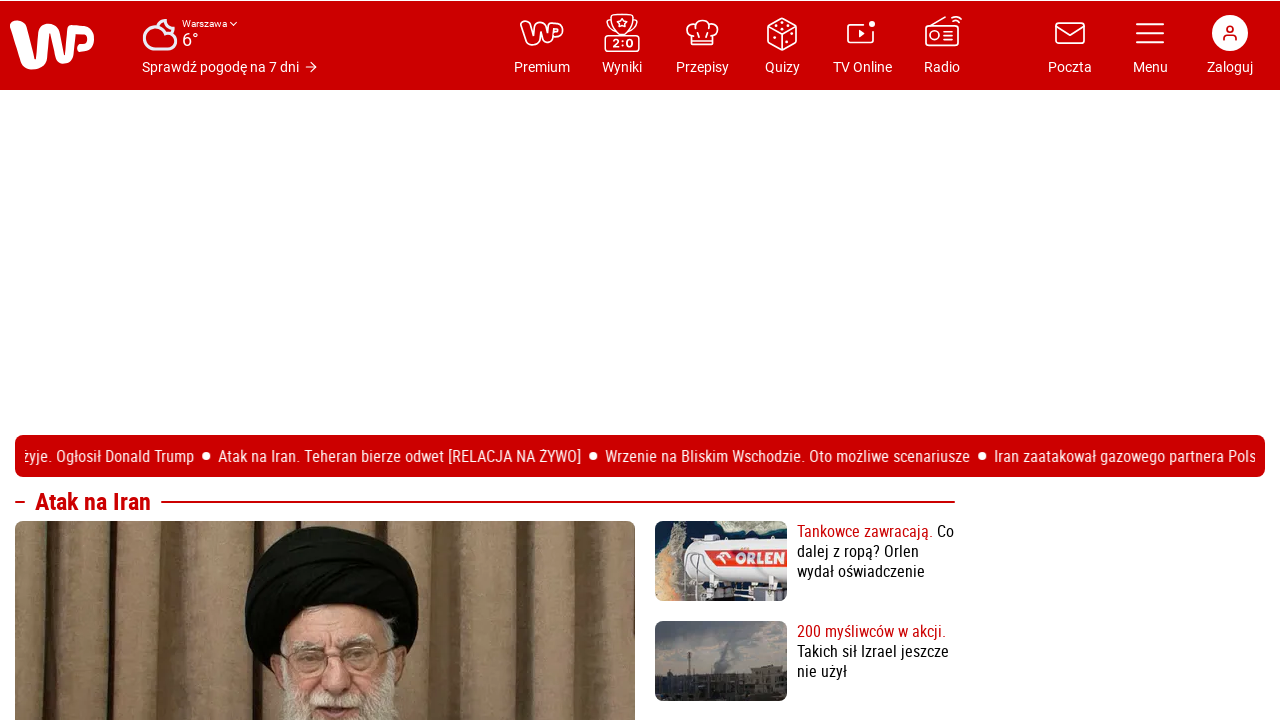

Set up dialog handler to auto-accept alerts
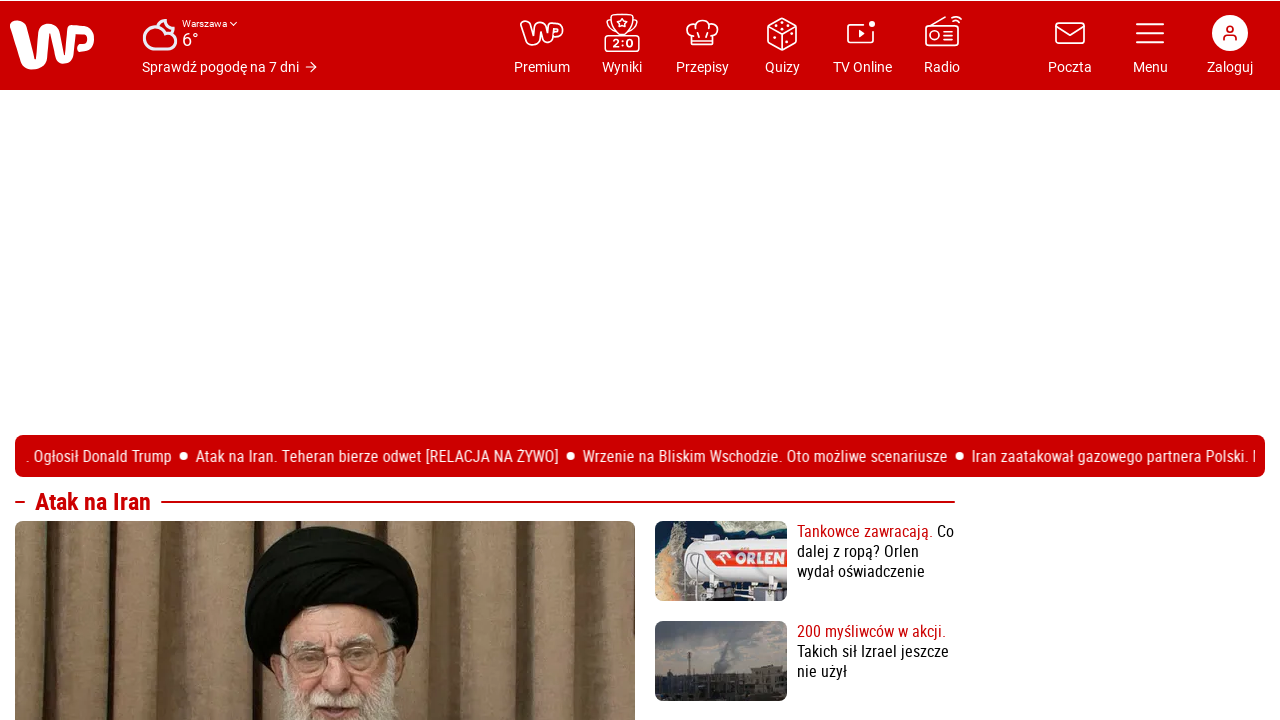

Executed JavaScript alert dialog
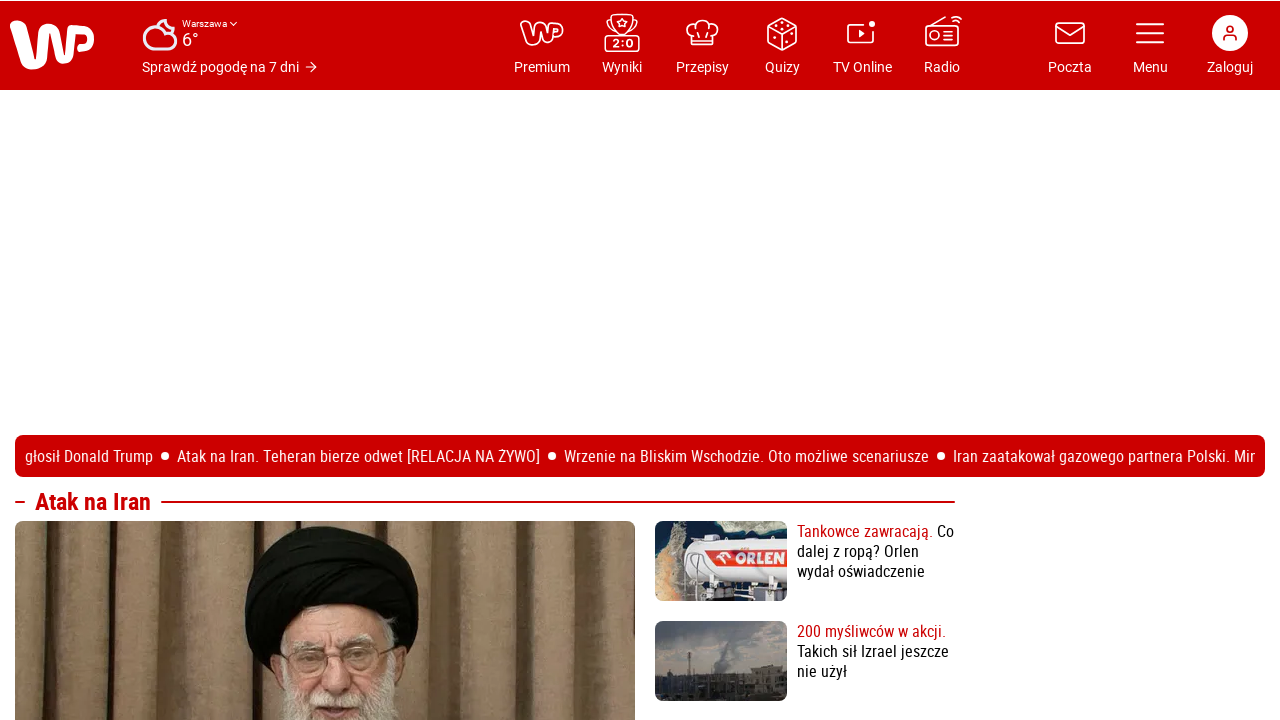

Waited for wp.pl page to fully load (domcontentloaded)
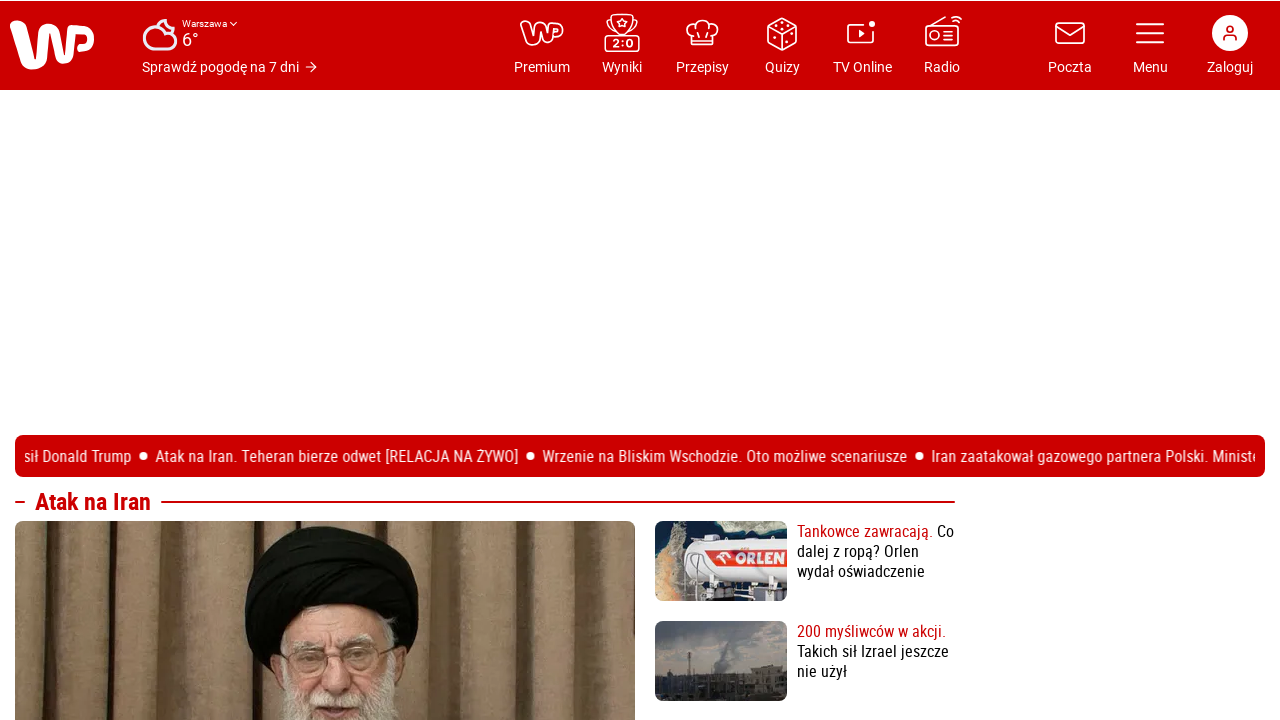

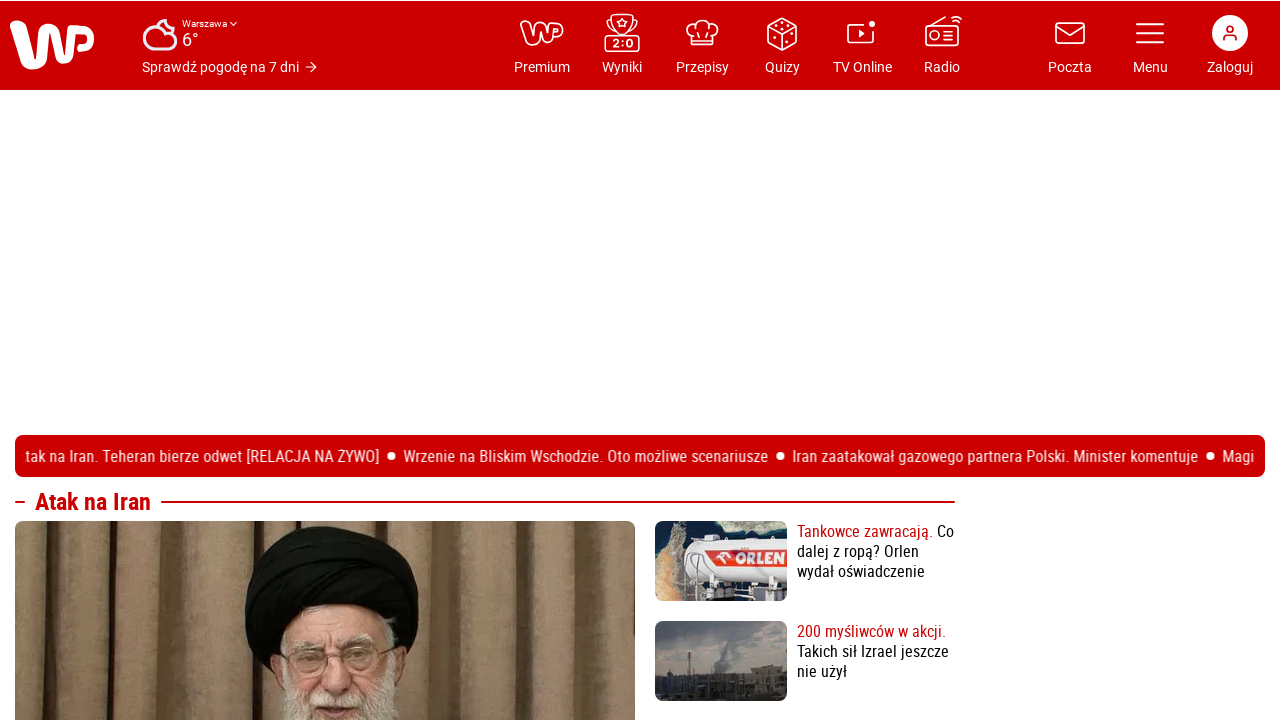